Tests file upload functionality by setting a file path on the file input element and submitting the form, then verifying the uploaded filename is displayed on the confirmation page.

Starting URL: http://the-internet.herokuapp.com/upload

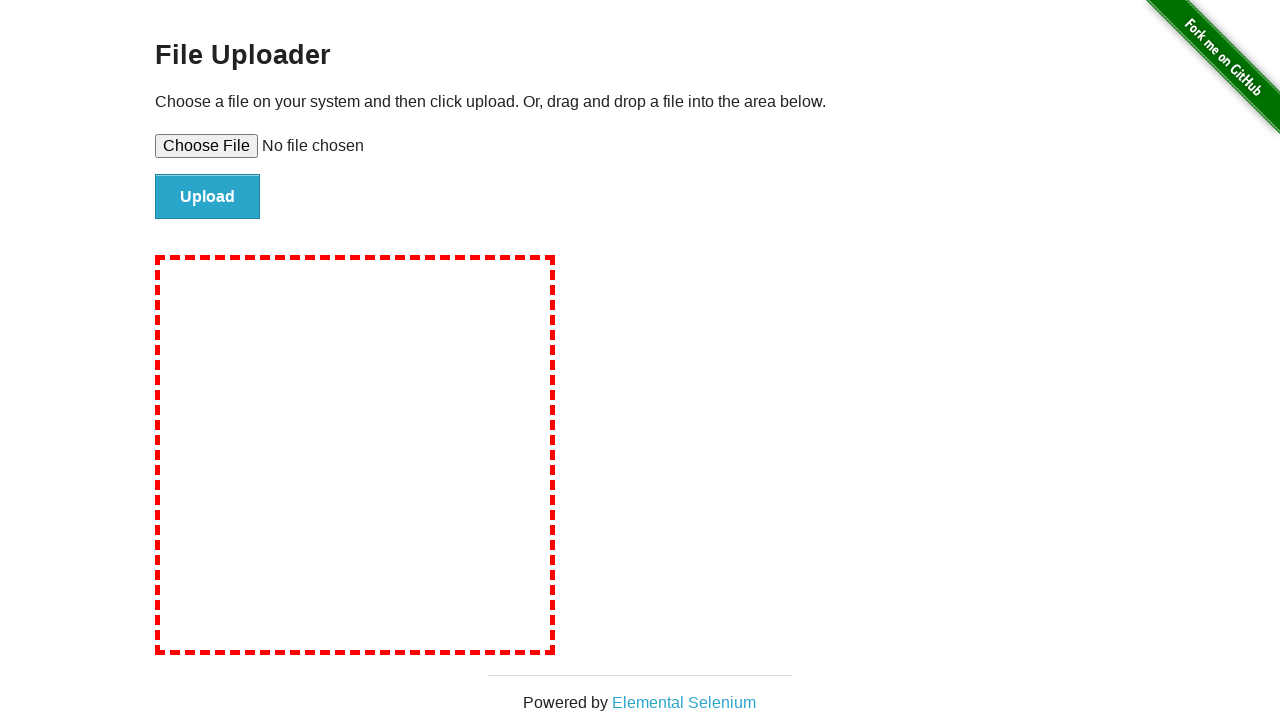

Set file input with test-upload-file.txt
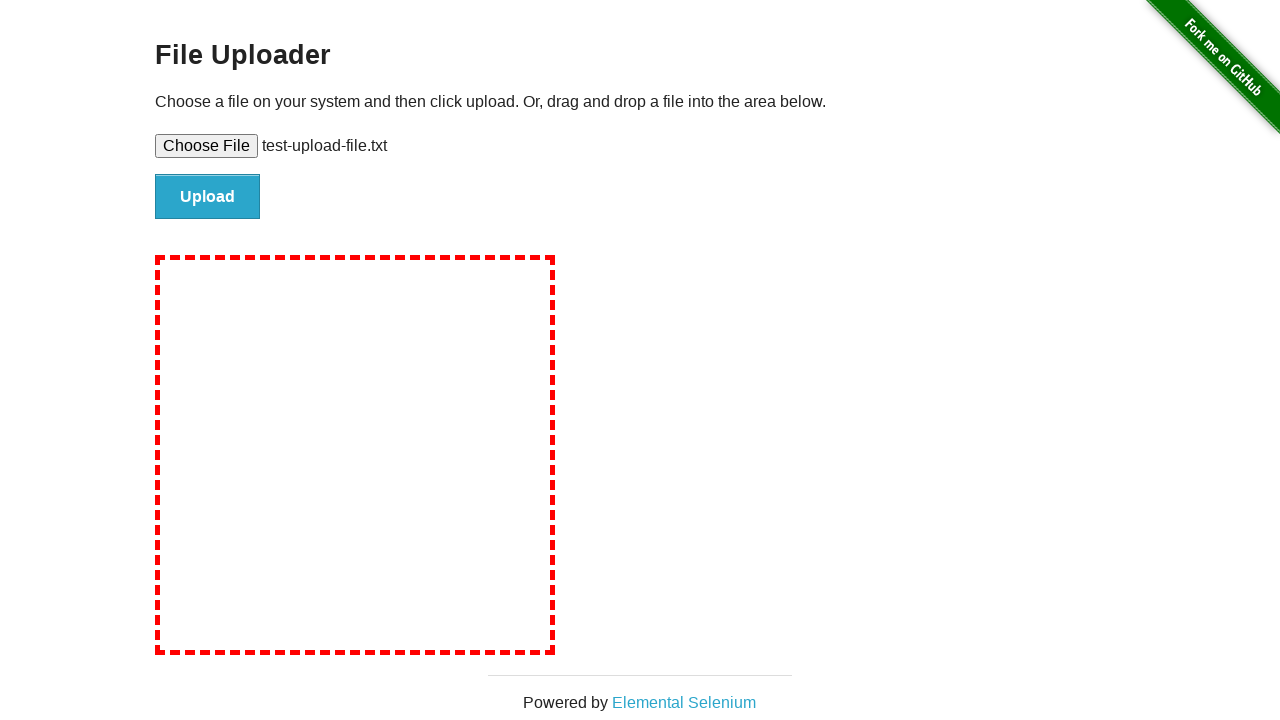

Clicked submit button to upload file at (208, 197) on #file-submit
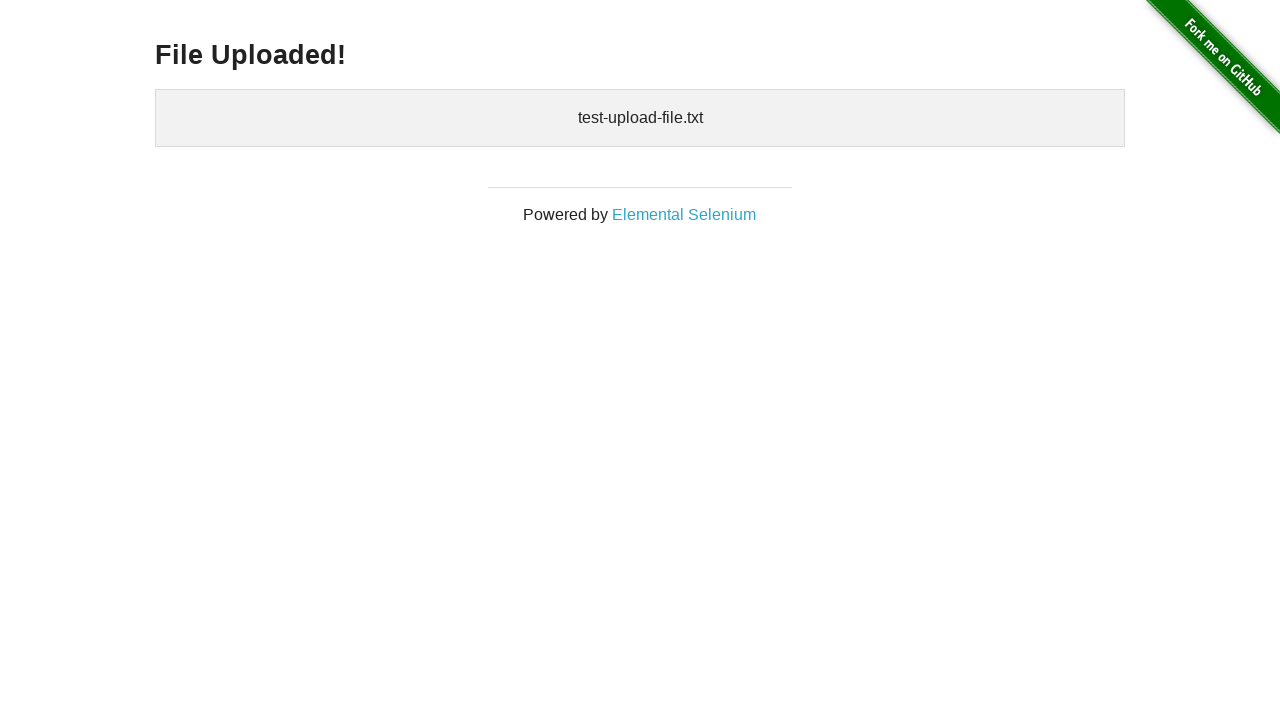

Upload confirmation page loaded with uploaded files displayed
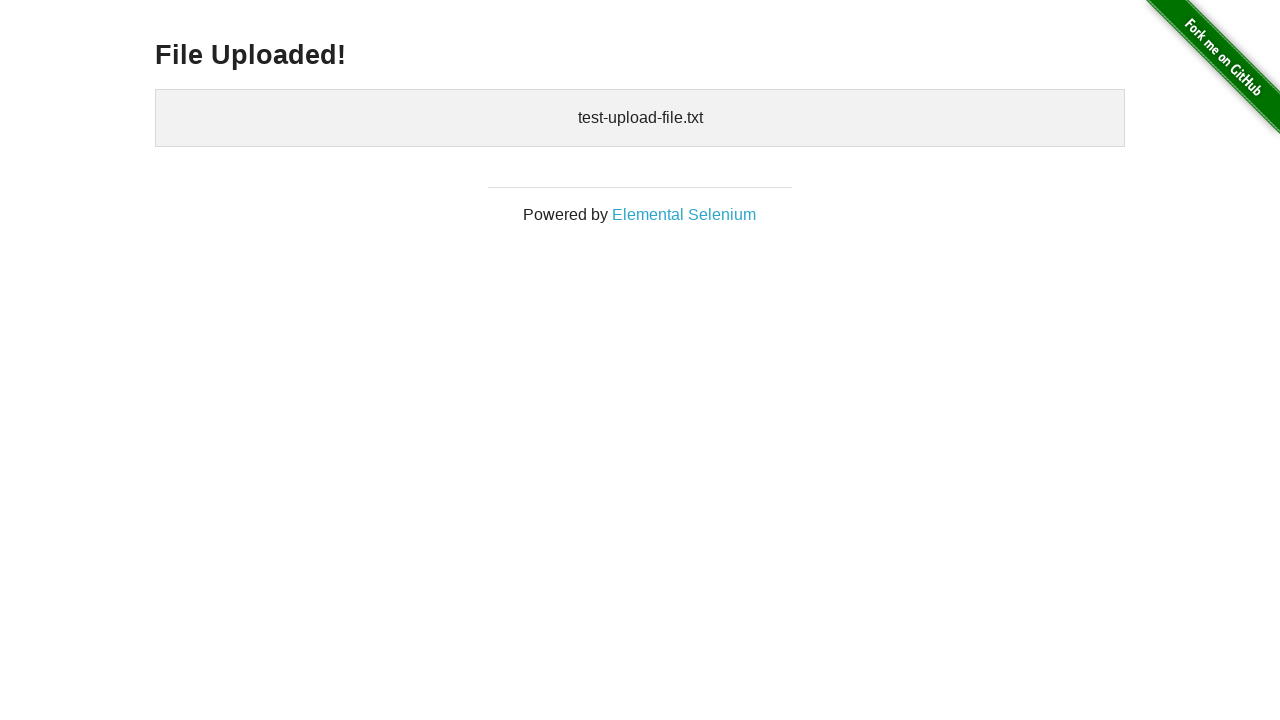

Cleaned up temporary test file
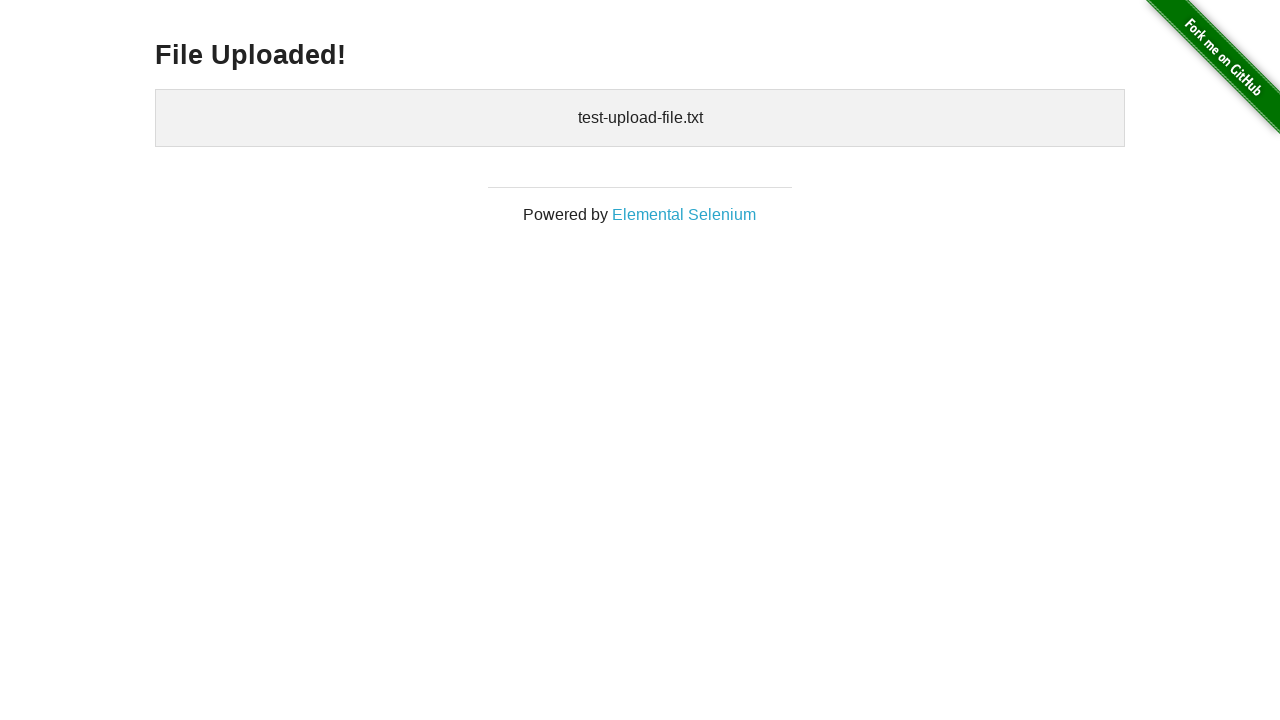

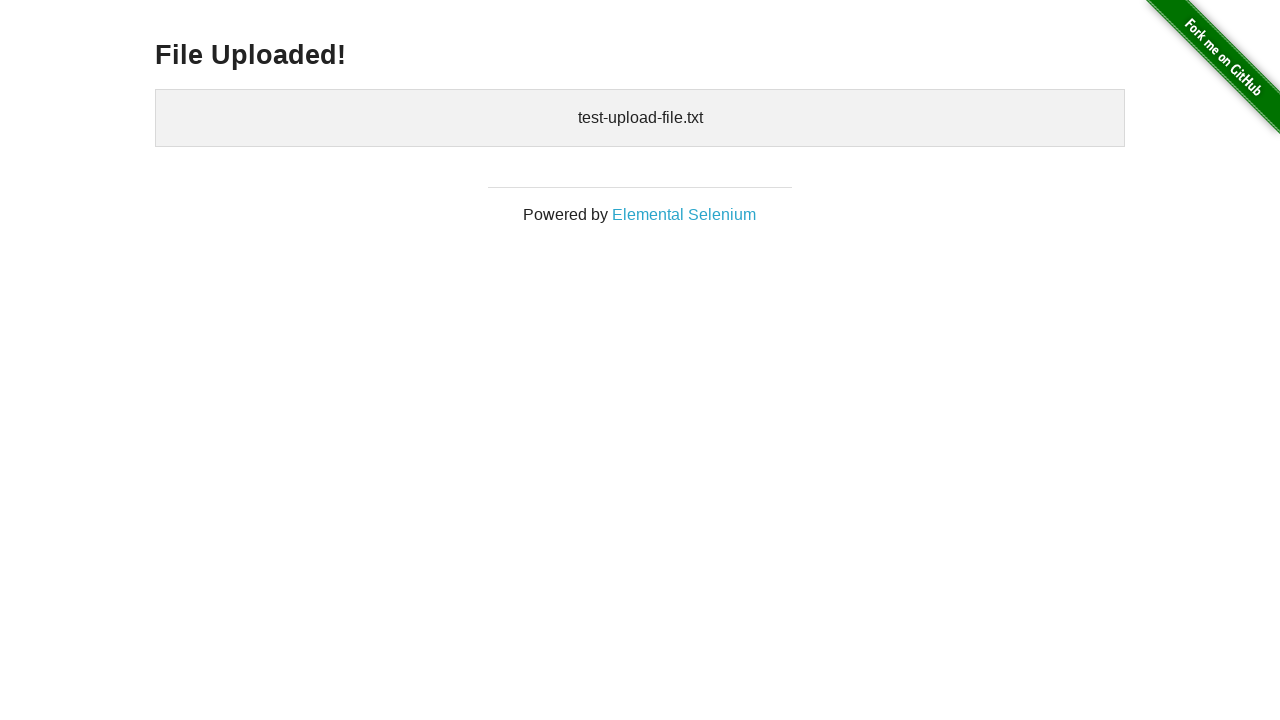